Navigates to the Polymer Project shop homepage and clicks the "Shop Now" button using shadow DOM traversal

Starting URL: https://shop.polymer-project.org/

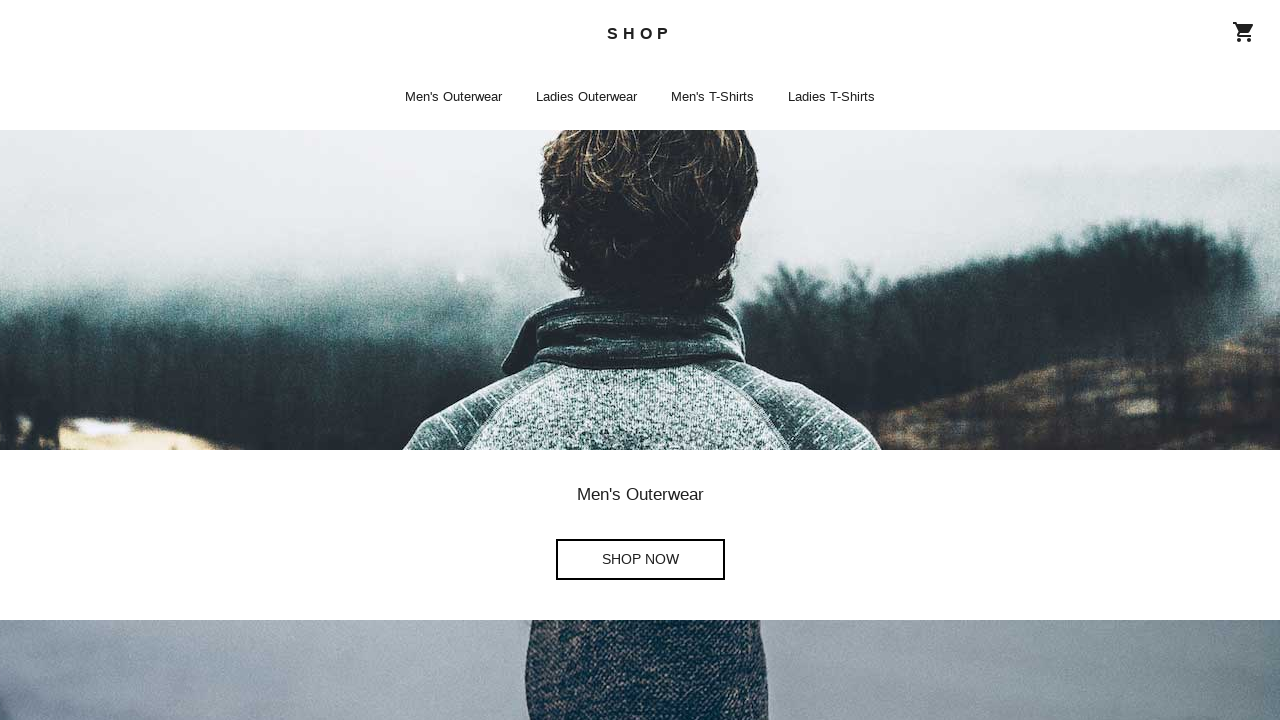

Waited 3 seconds for Polymer Project shop homepage to load
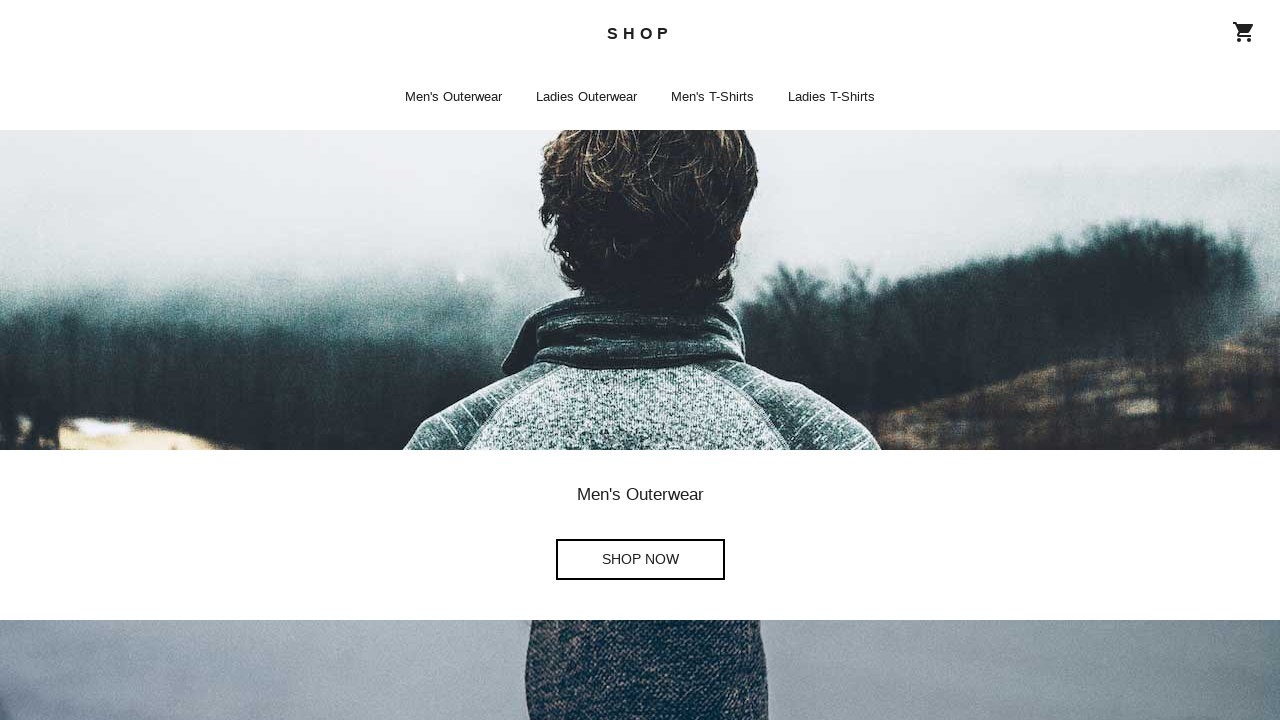

Located Shop Now button traversing shadow DOM elements
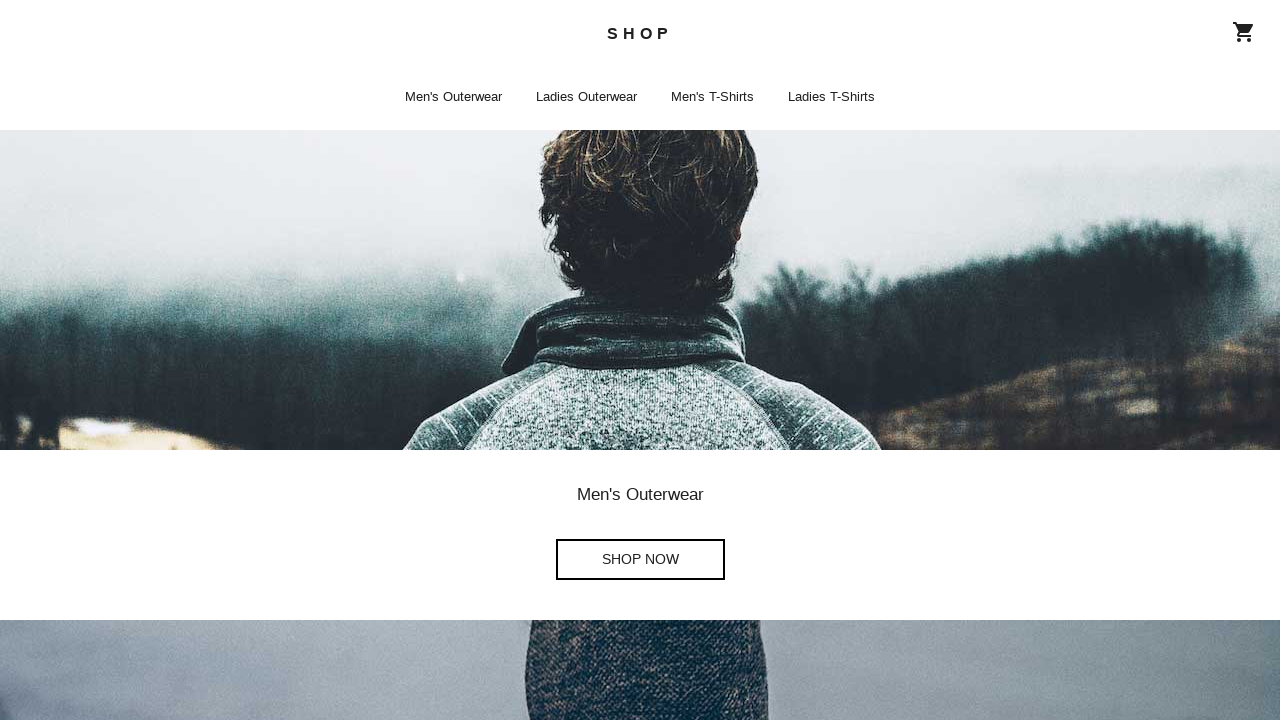

Clicked Shop Now button at (640, 560) on body > shop-app >> iron-pages > shop-home >> div:nth-child(2) > shop-button > a
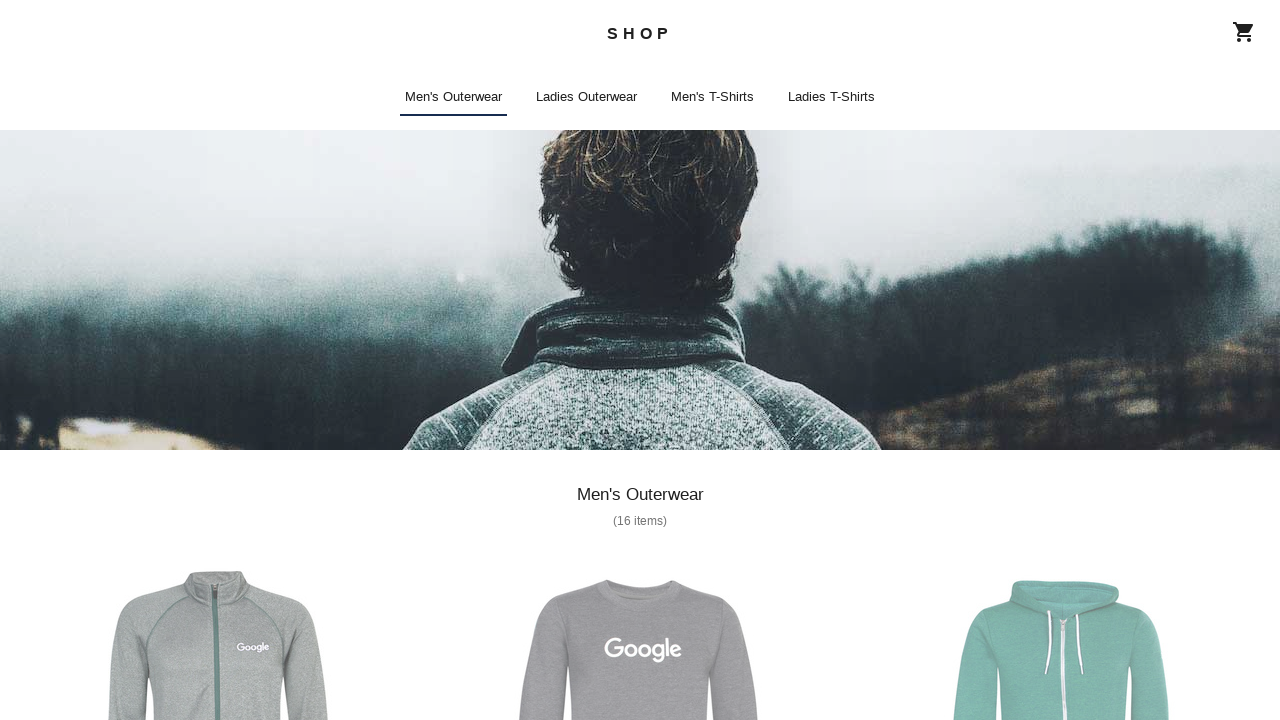

Waited 3 seconds for Shop Now page to load after clicking button
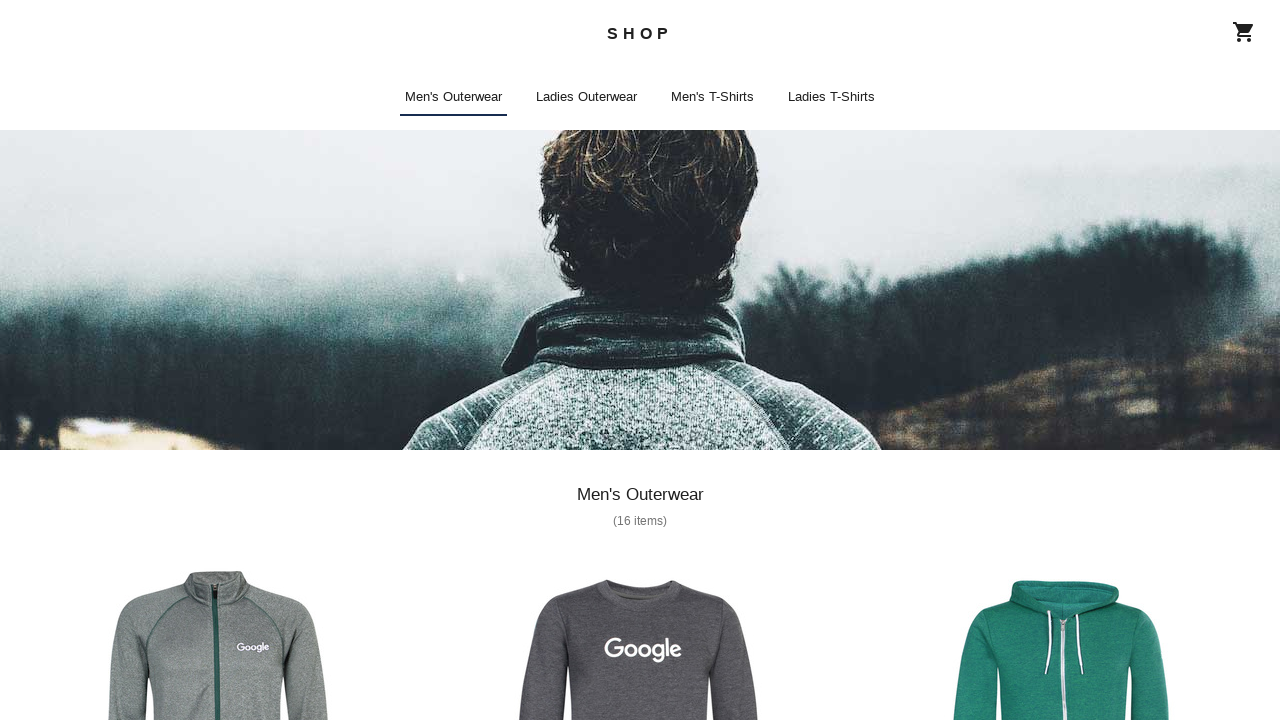

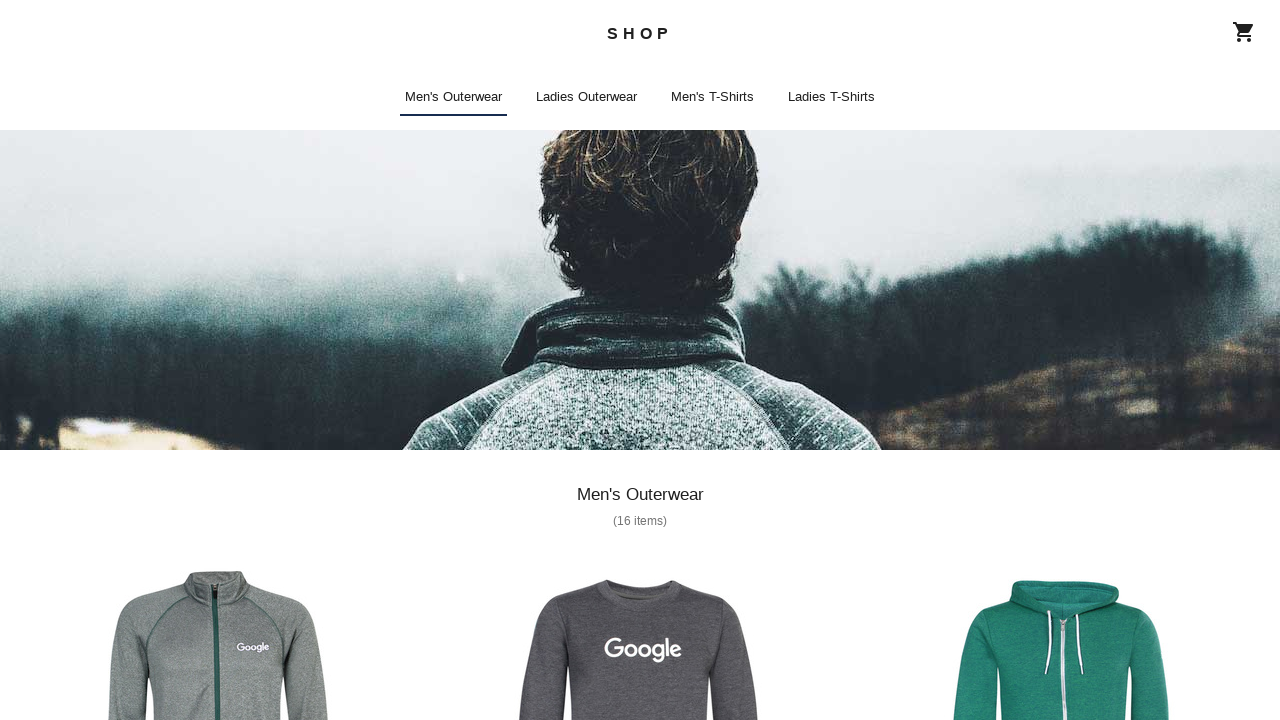